Tests hover functionality by moving mouse over an image element and verifying the caption text appears

Starting URL: https://the-internet.herokuapp.com/hovers

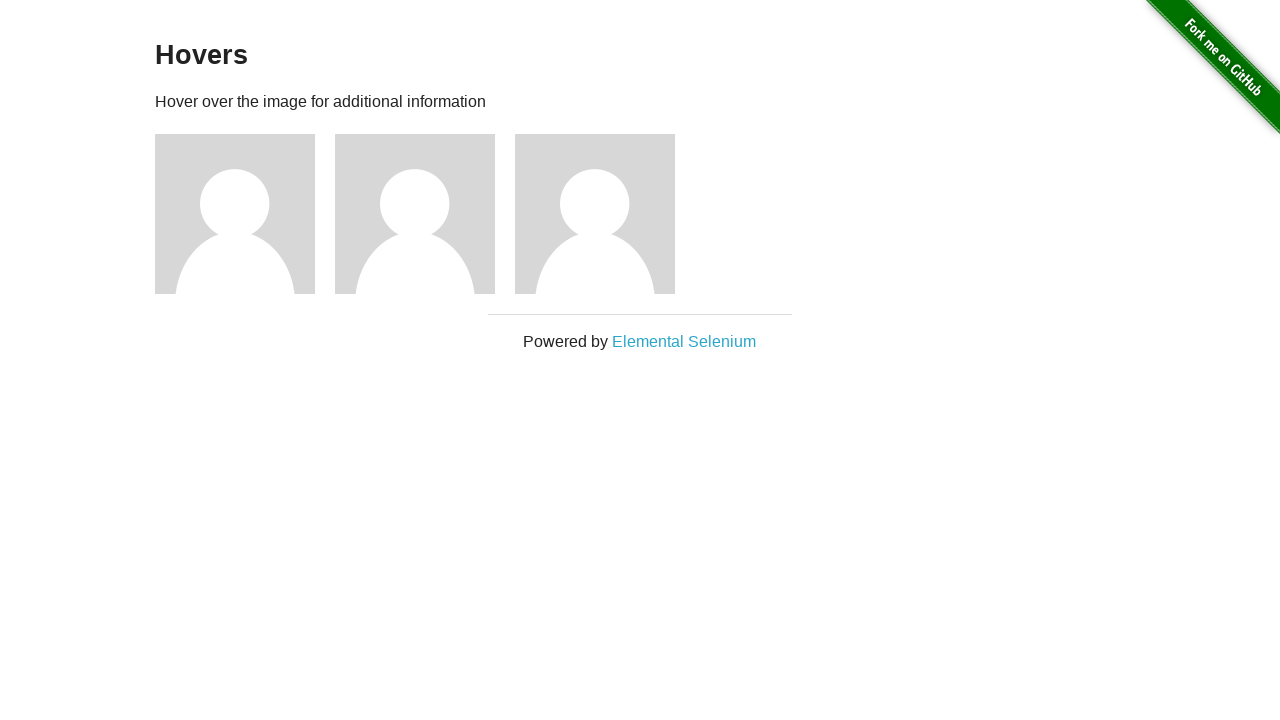

Navigated to the hovers test page
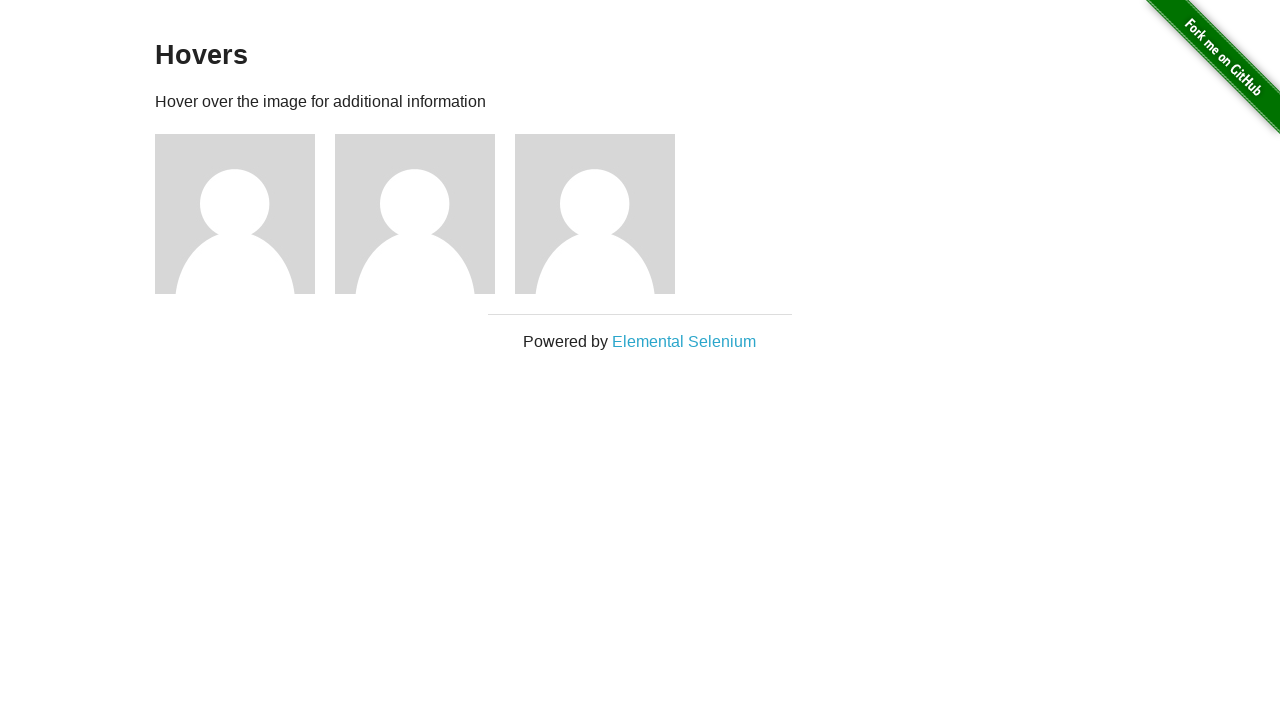

Hovered over the first figure element at (245, 214) on xpath=//div[@class='figure'][1]
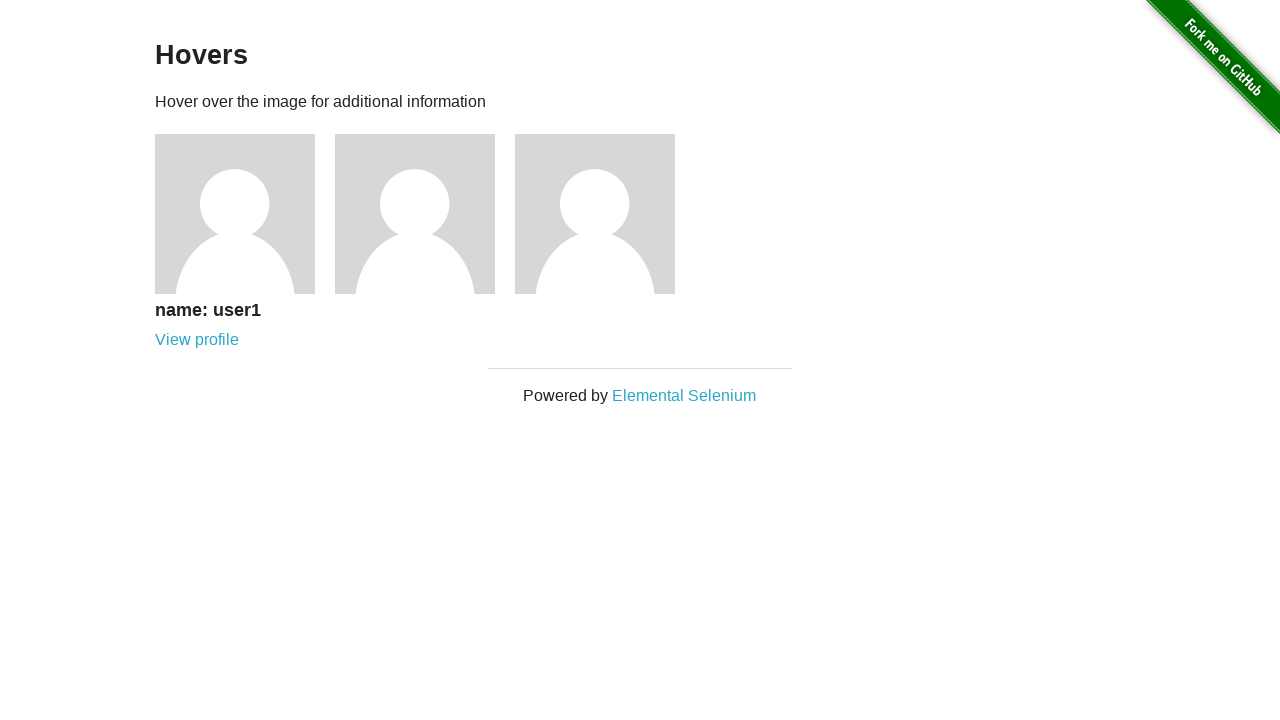

Retrieved caption text from the hovered element
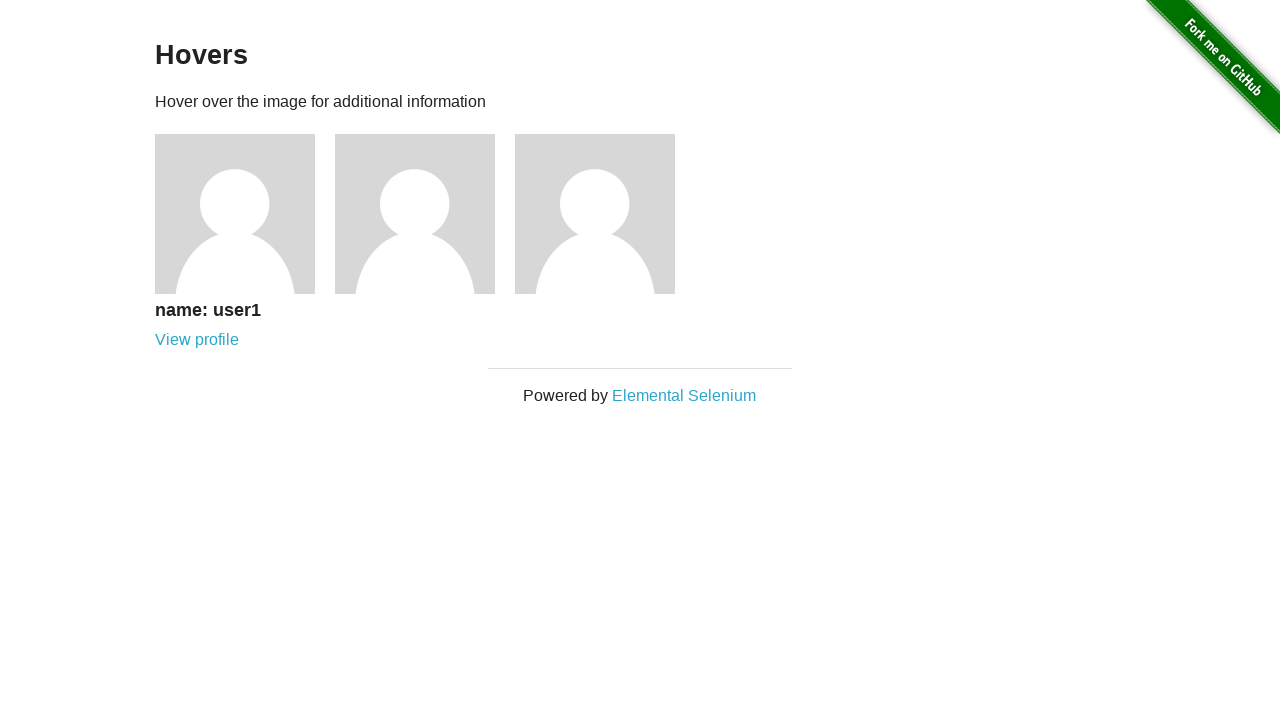

Verified that 'user1' appears in the caption text
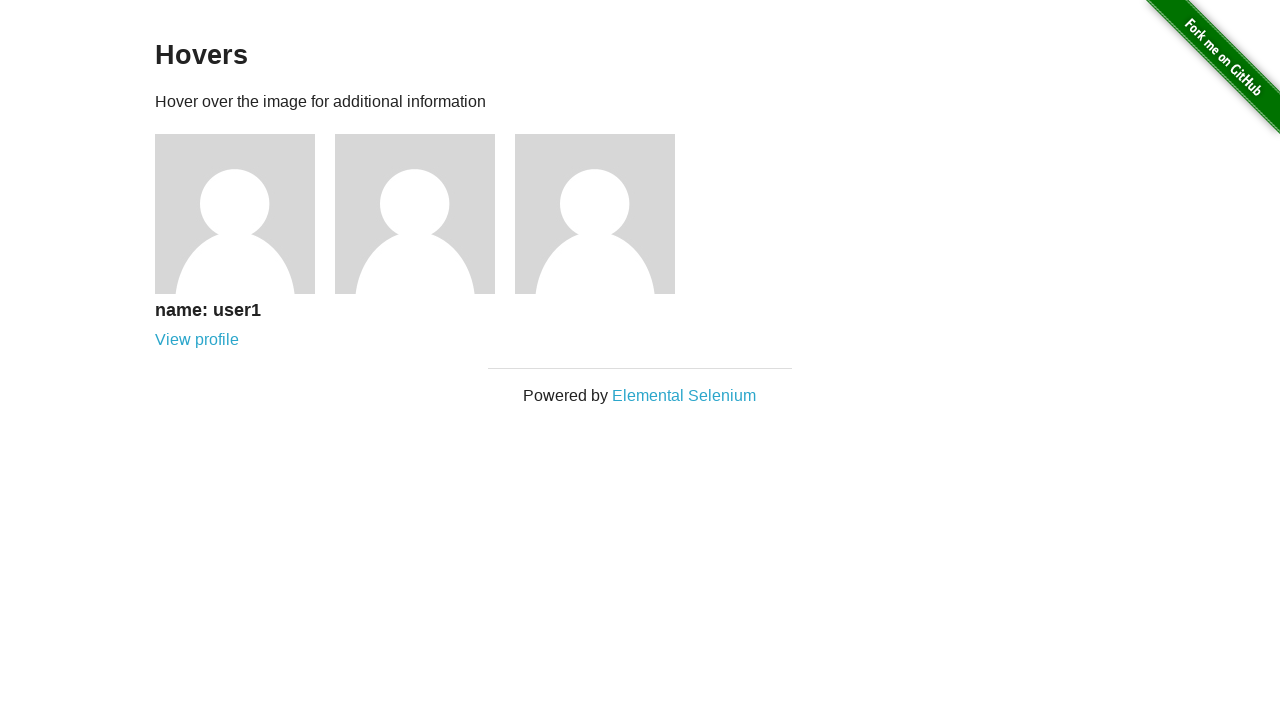

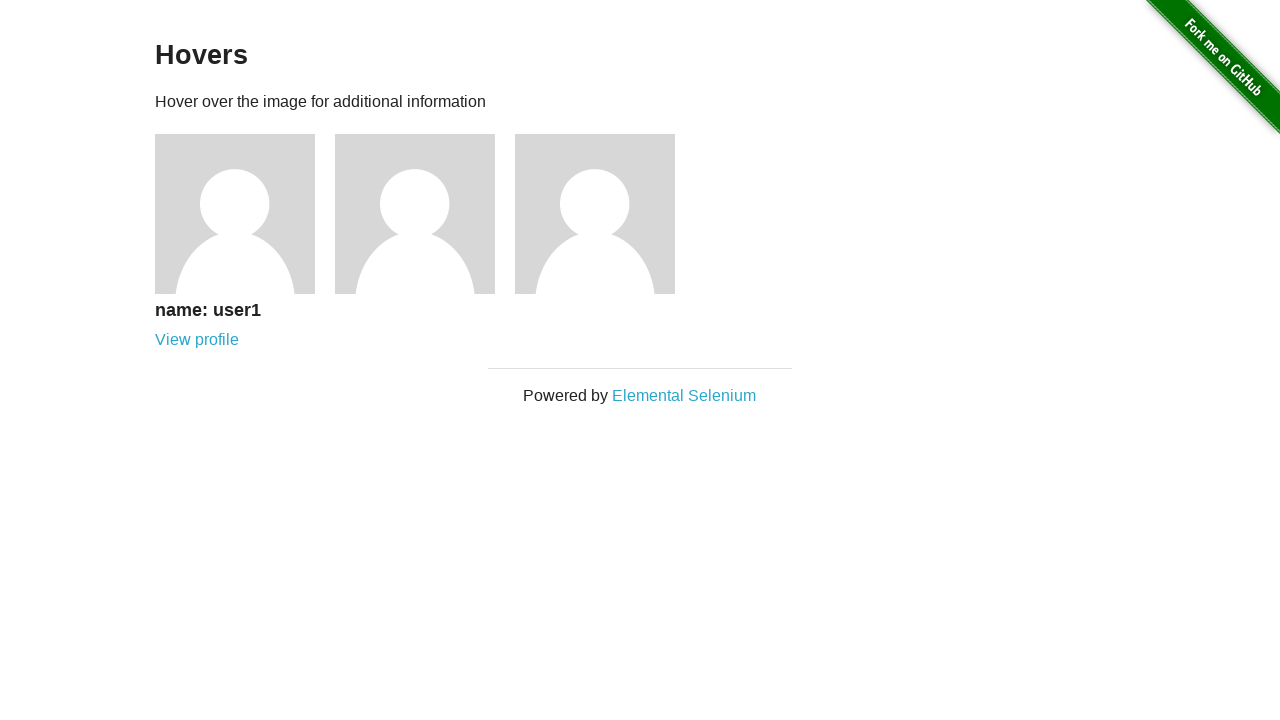